Tests the accordion functionality by clicking on tabs and verifying that panels expand to show their content.

Starting URL: https://chairbearlearning.github.io/

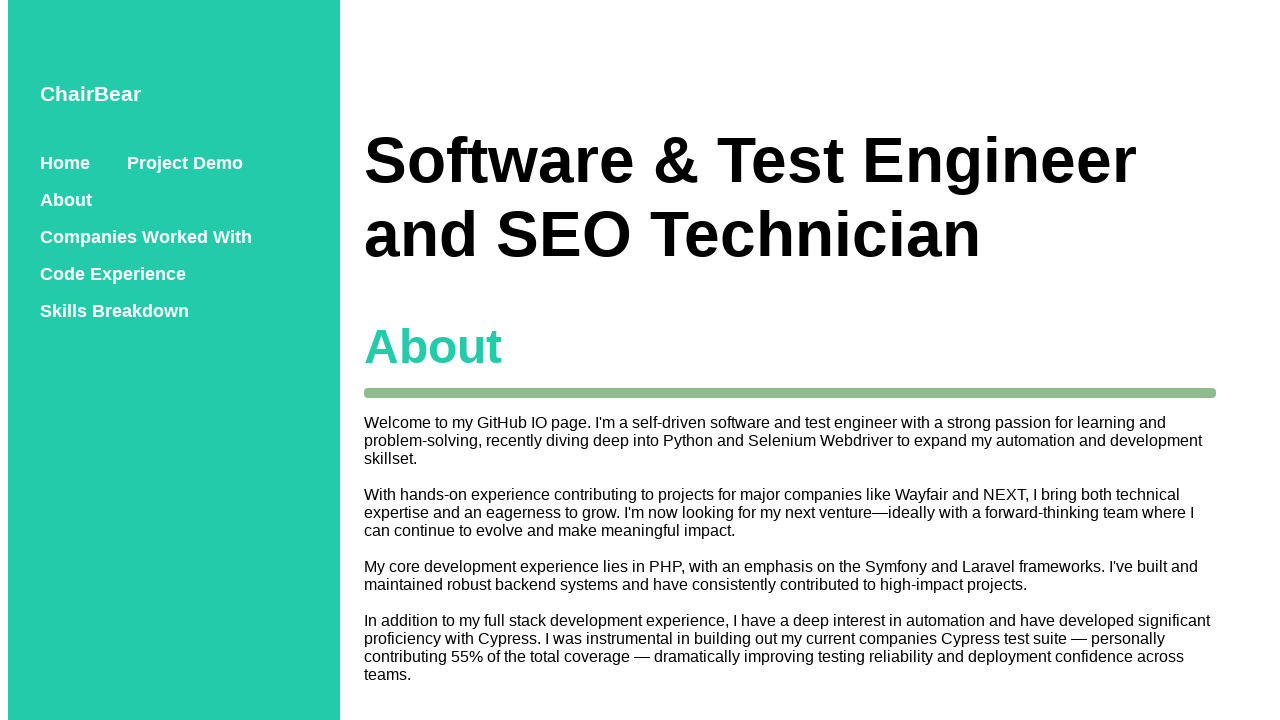

Verified that panelOne is not visible initially
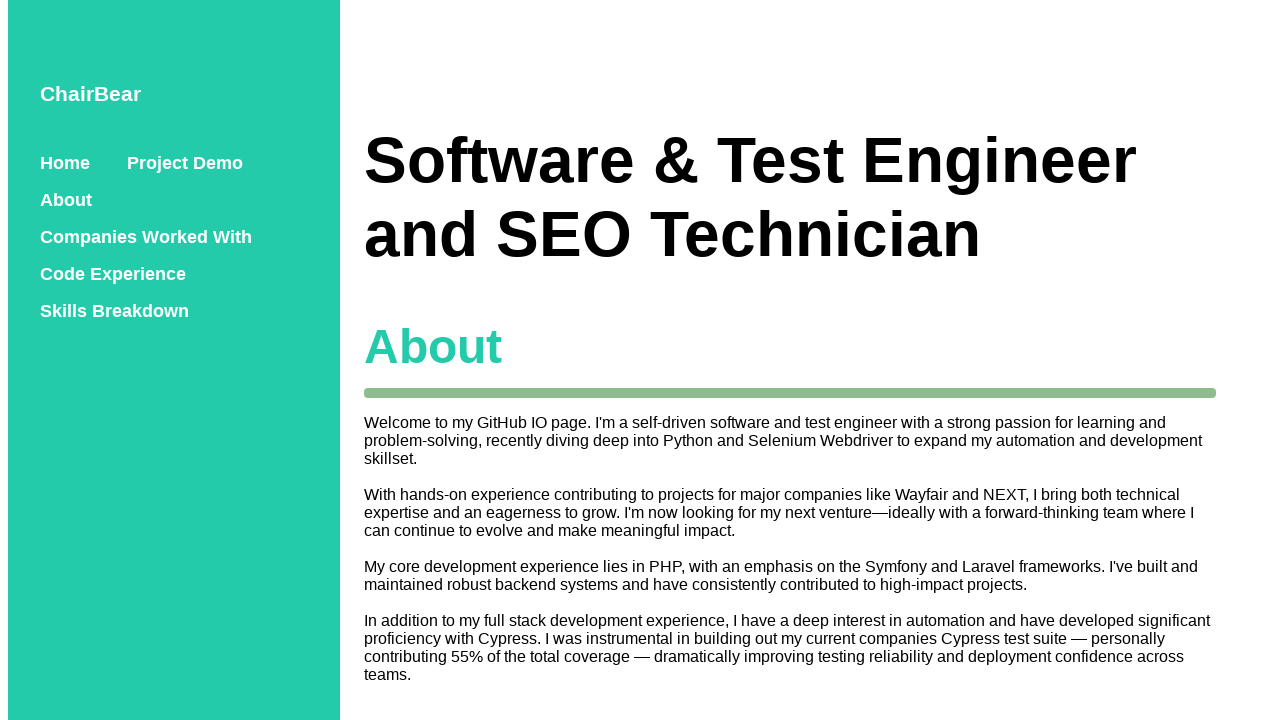

Verified that panelThree is not visible initially
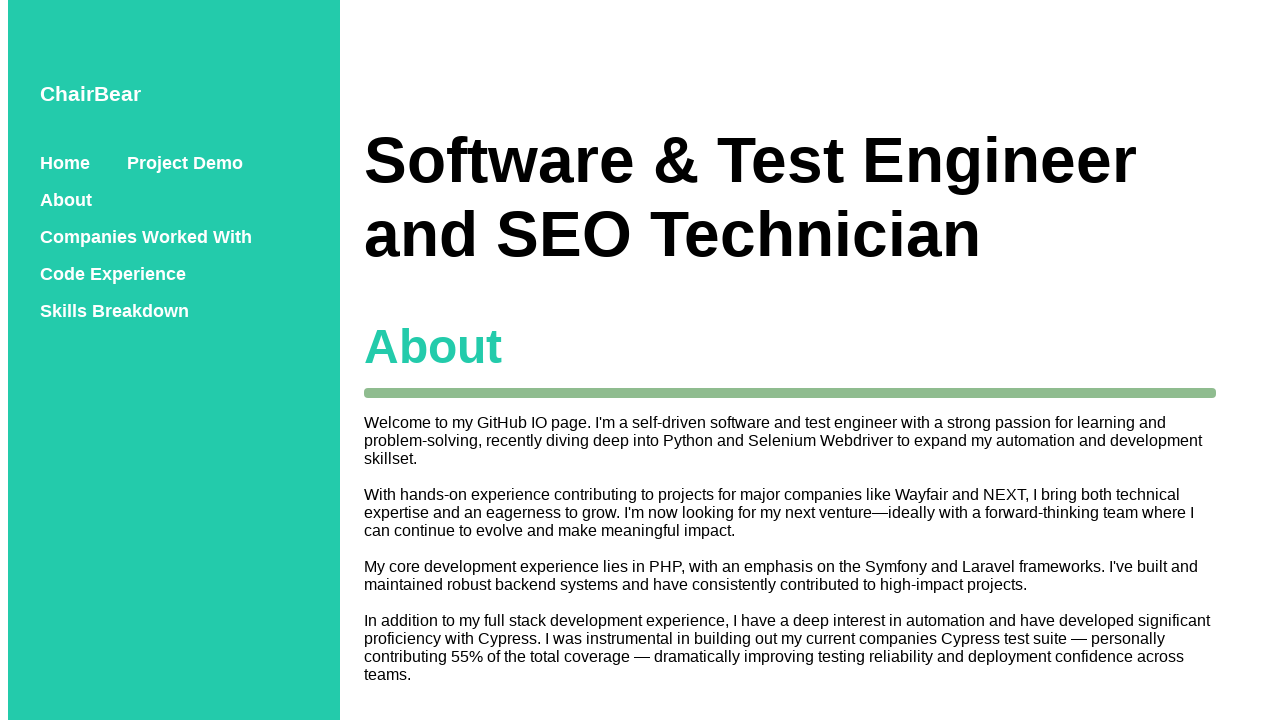

Clicked on the Test Engineering tab at (790, 361) on internal:role=button[name="Test Engineering"i]
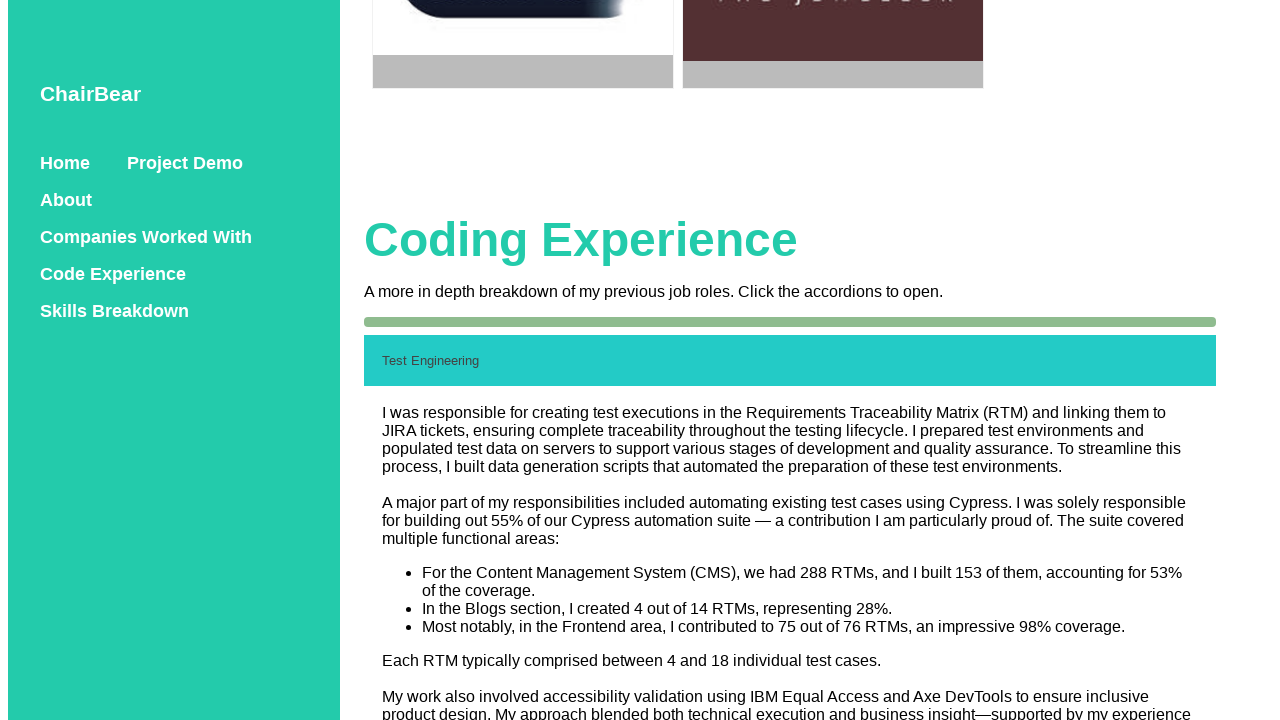

Verified that panelOne is now visible after clicking Test Engineering tab
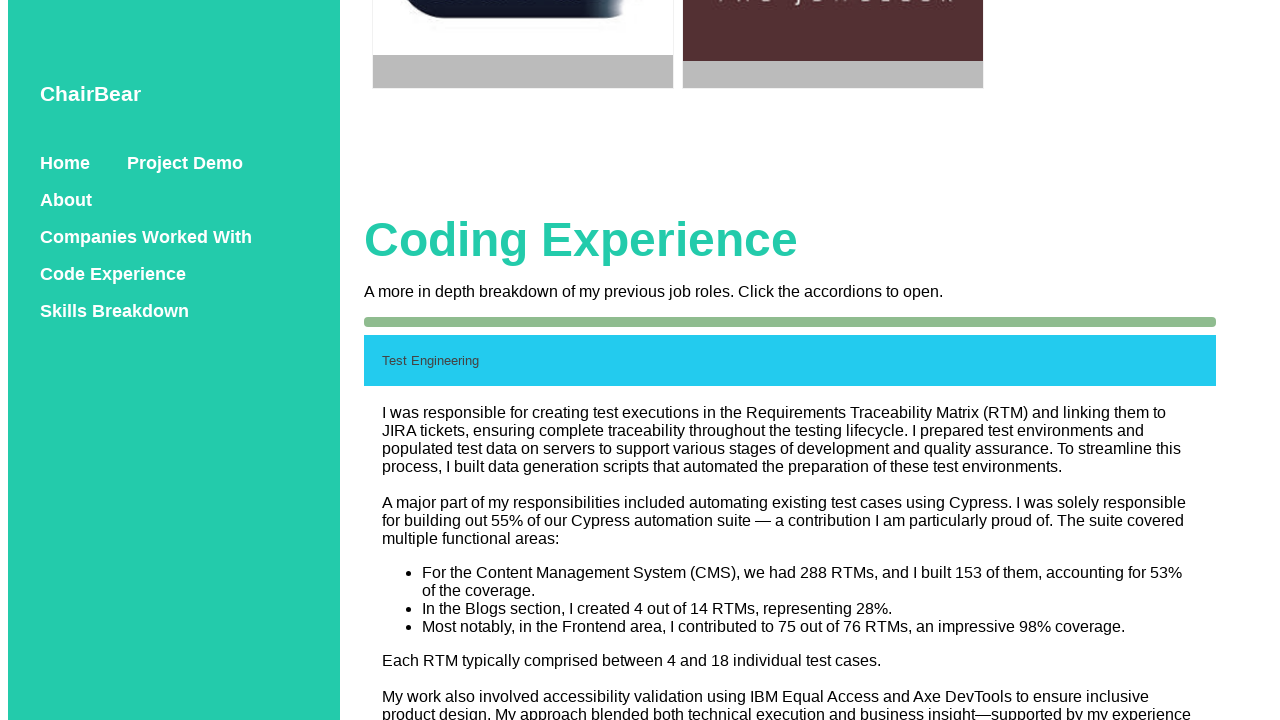

Verified that panelOne contains the expected Test Engineering skills content
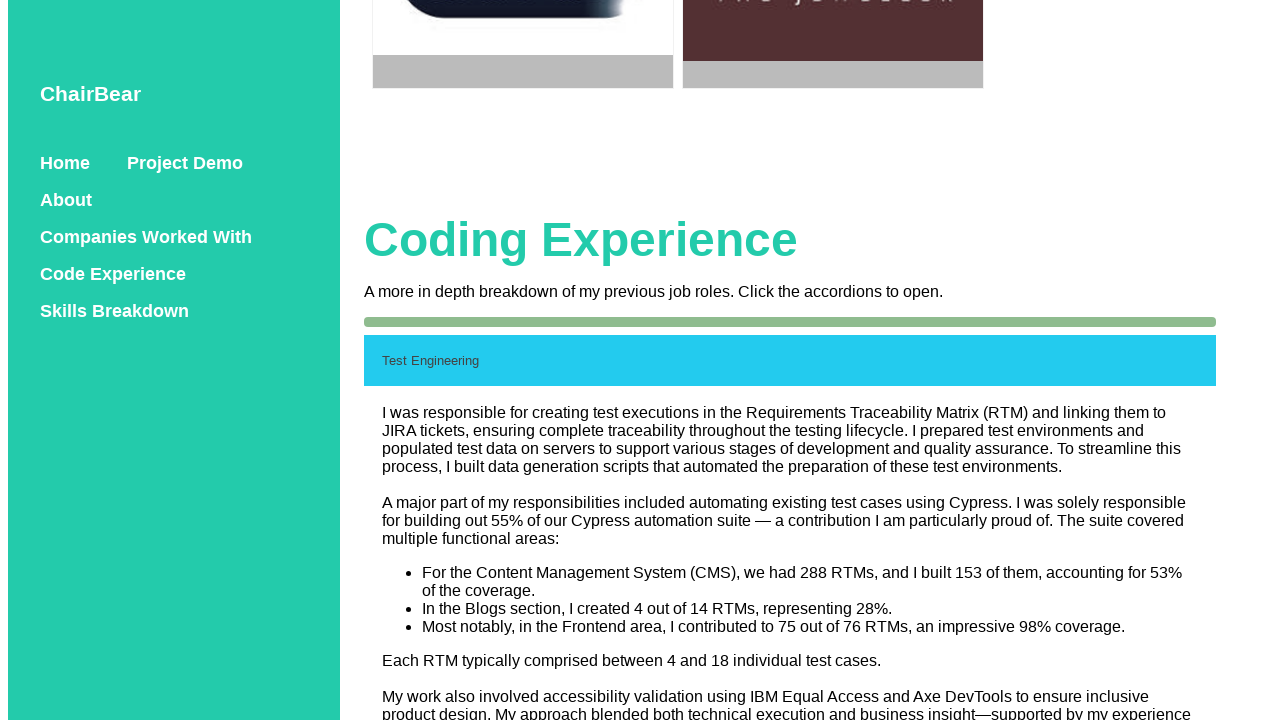

Clicked on the SEO Technician tab at (790, 361) on internal:role=button[name="SEO Technician"i]
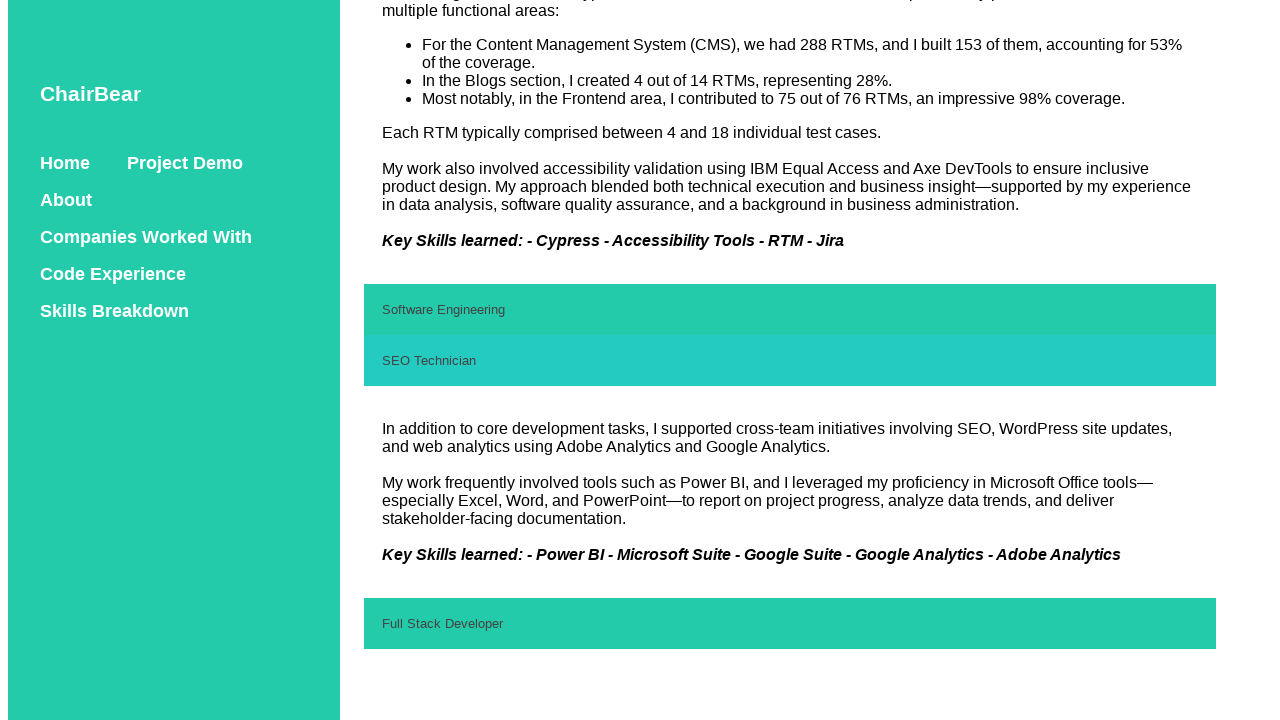

Verified that panelThree is now visible after clicking SEO Technician tab
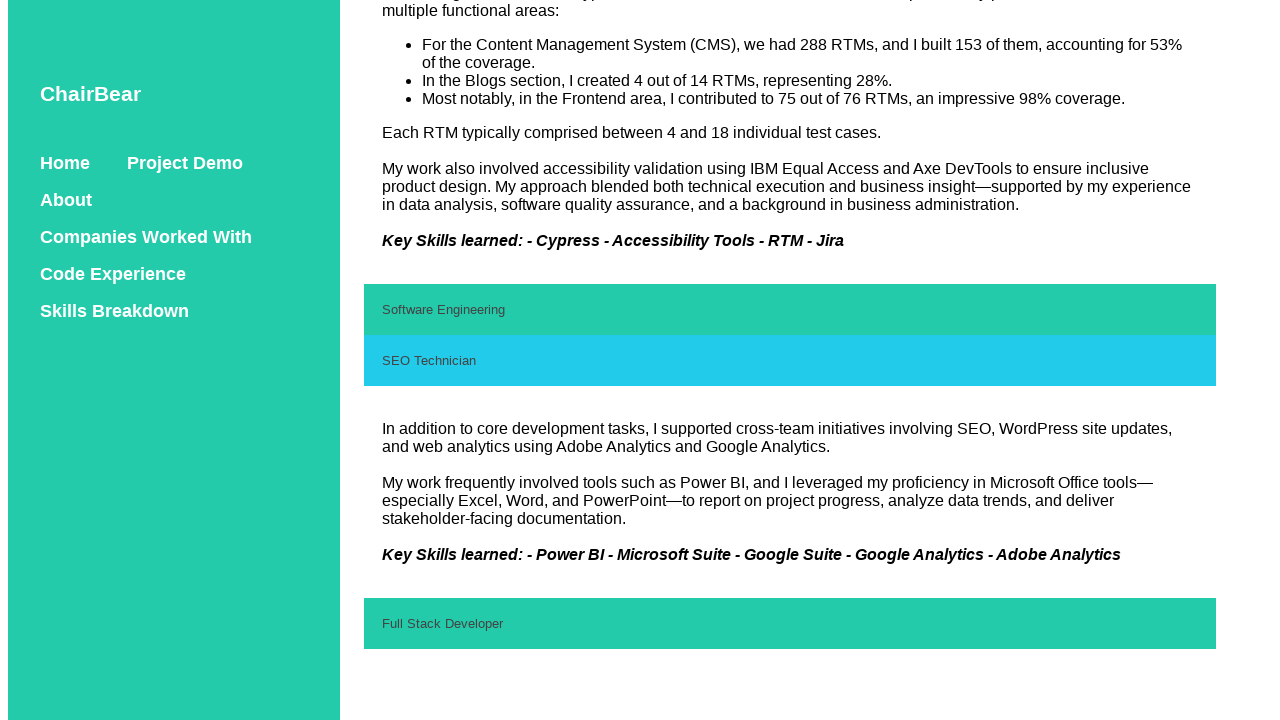

Verified that panelThree contains the expected SEO Technician skills content
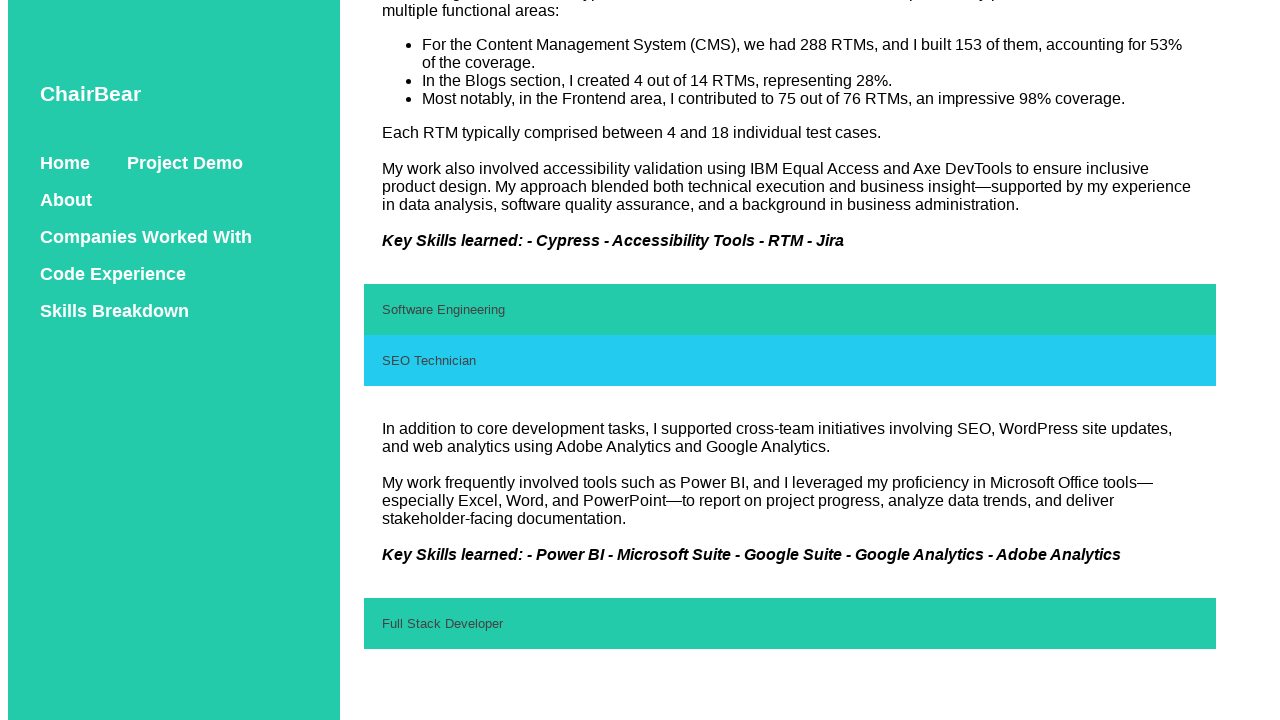

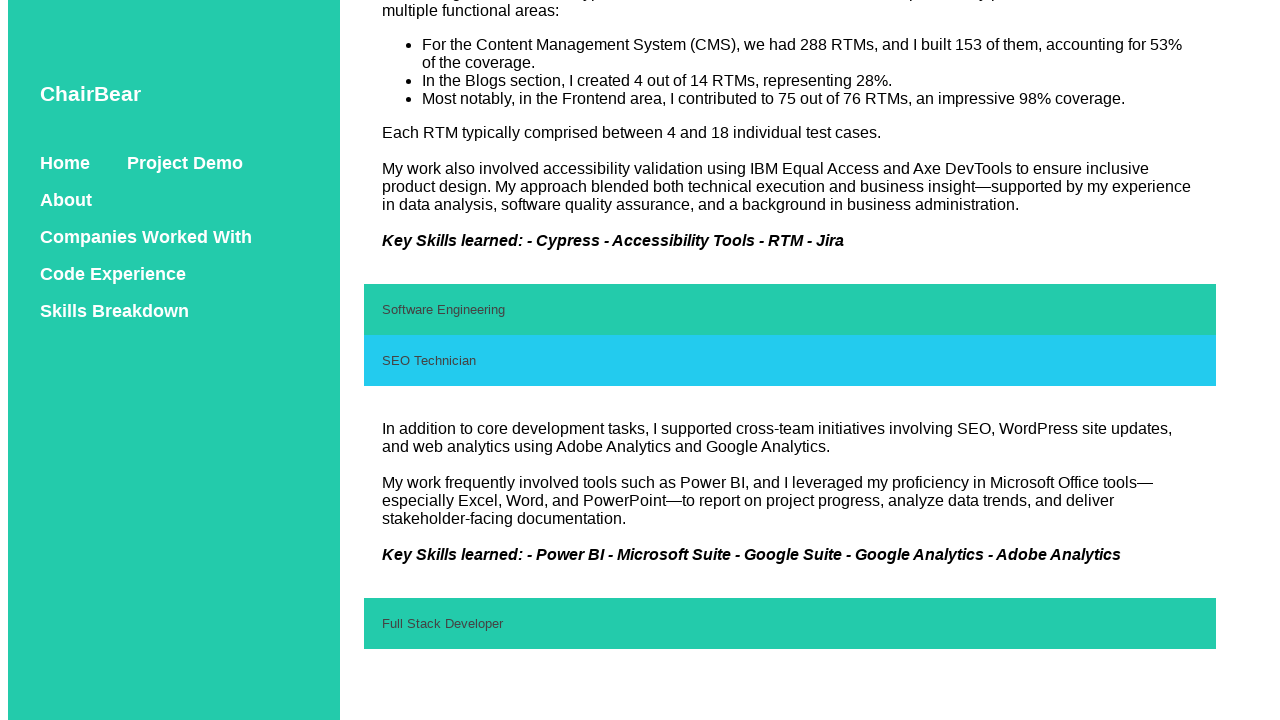